Tests clicking the "Data Science" category filter on the free events page

Starting URL: https://skillfactory.ru/free-events

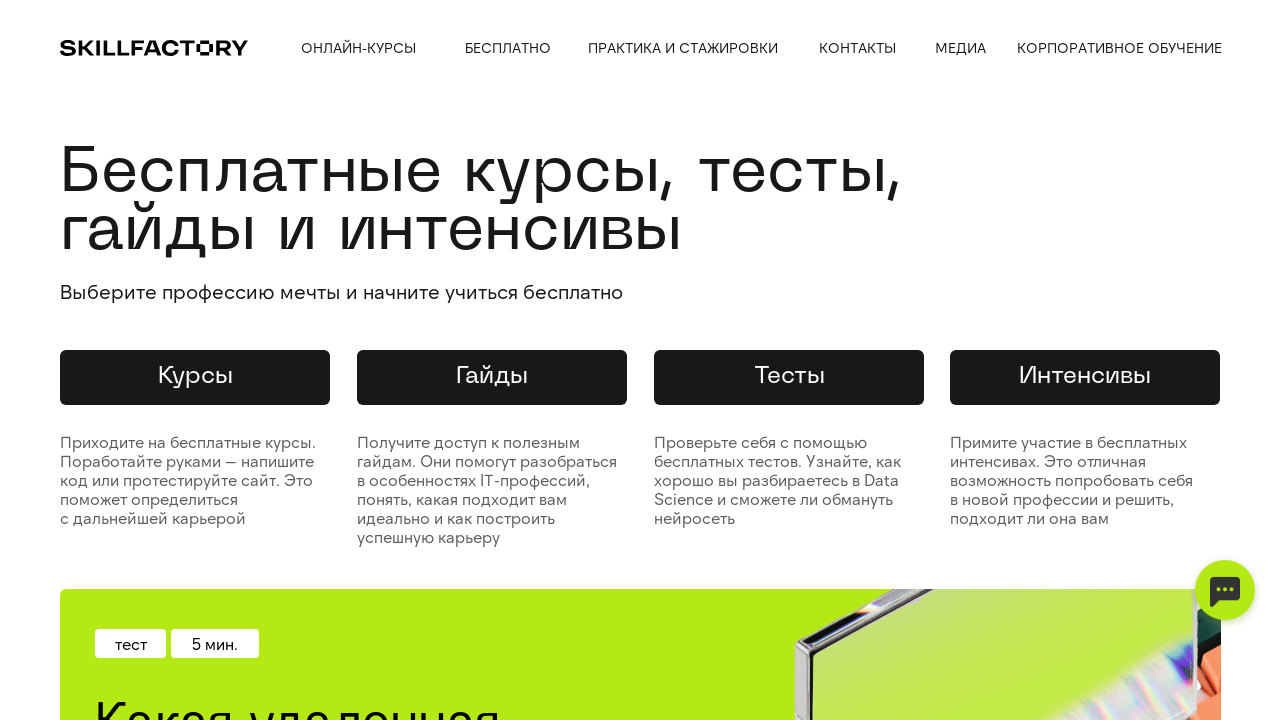

Waited 2 seconds for page to load
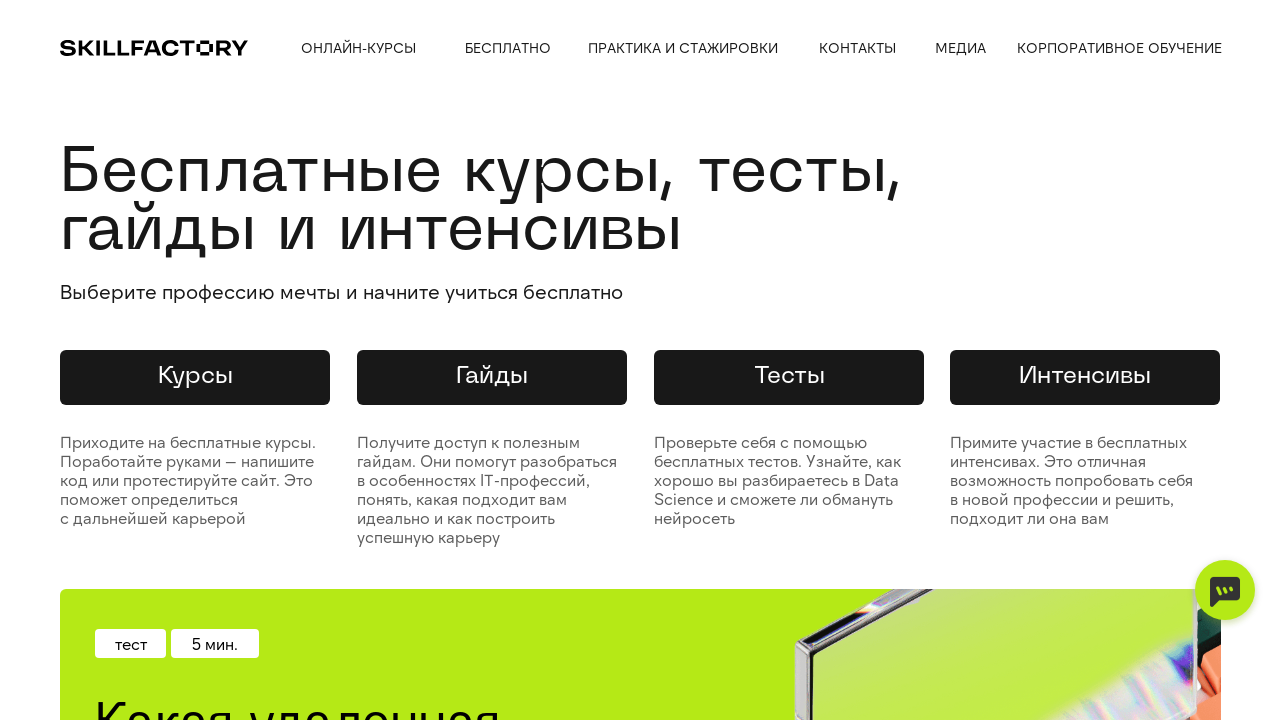

Clicked the 'Data Science' category filter at (116, 361) on xpath=//div[text()='Data Science']
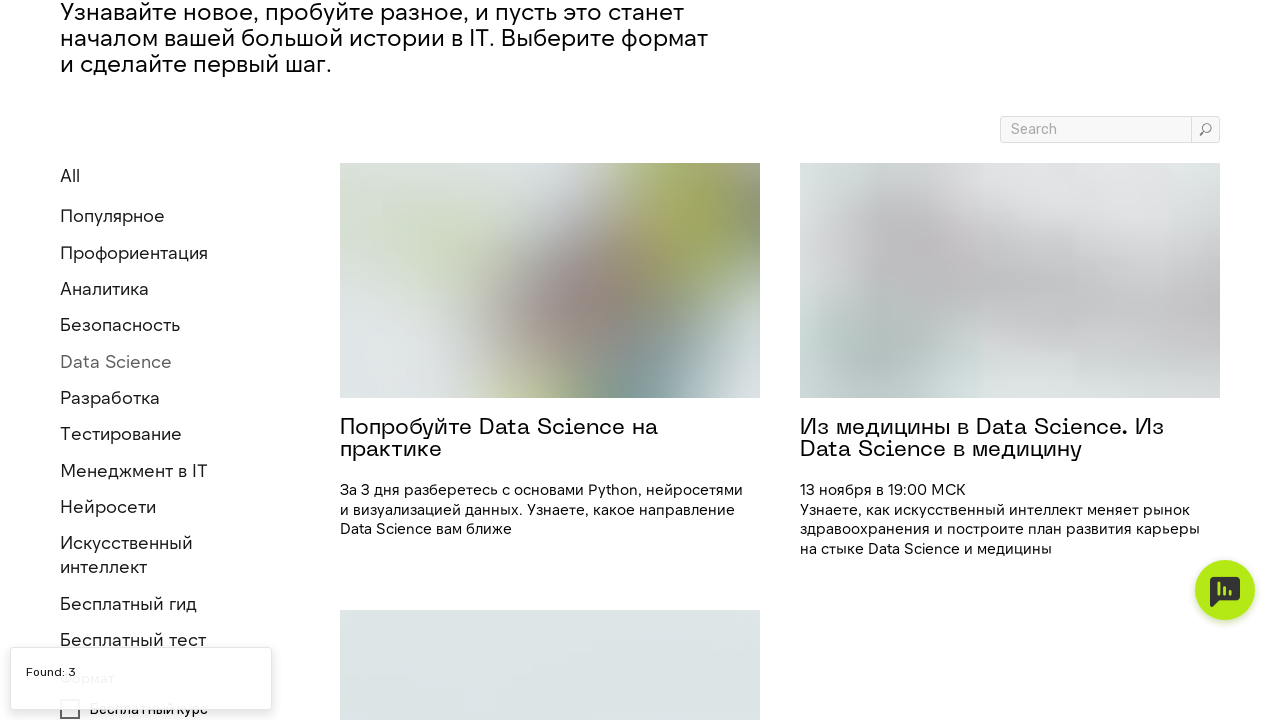

Page loaded after applying Data Science filter
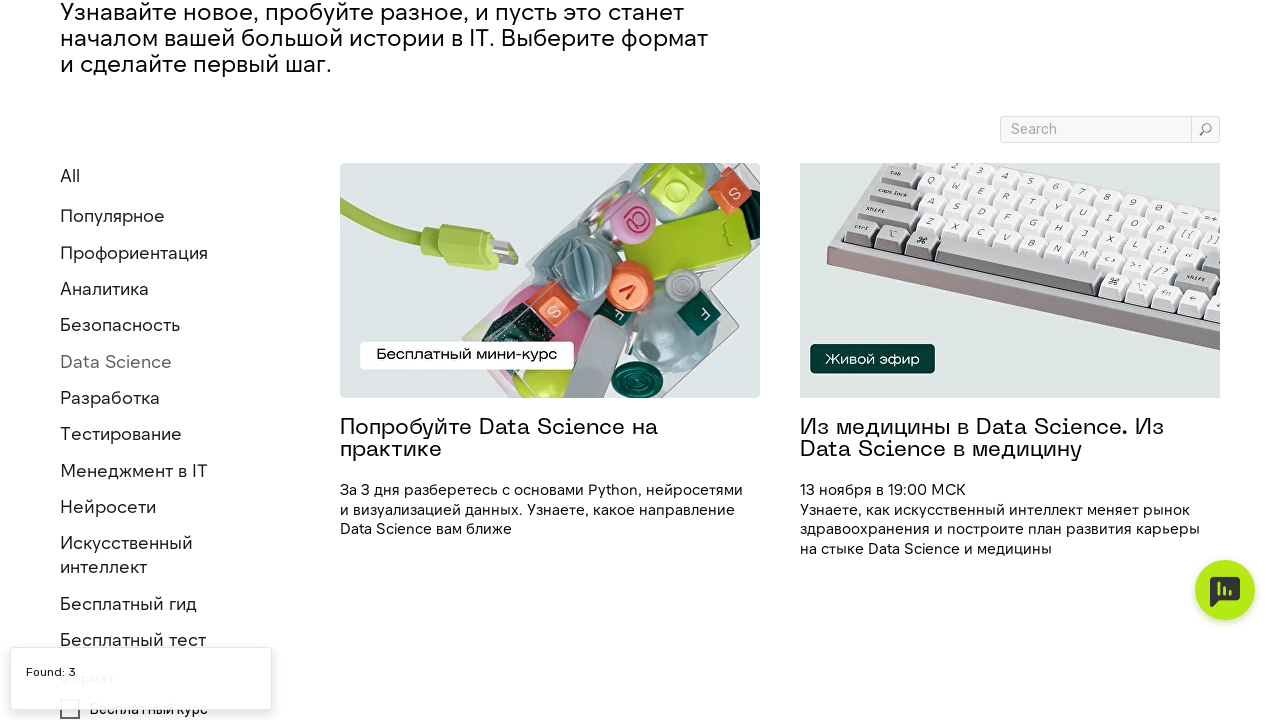

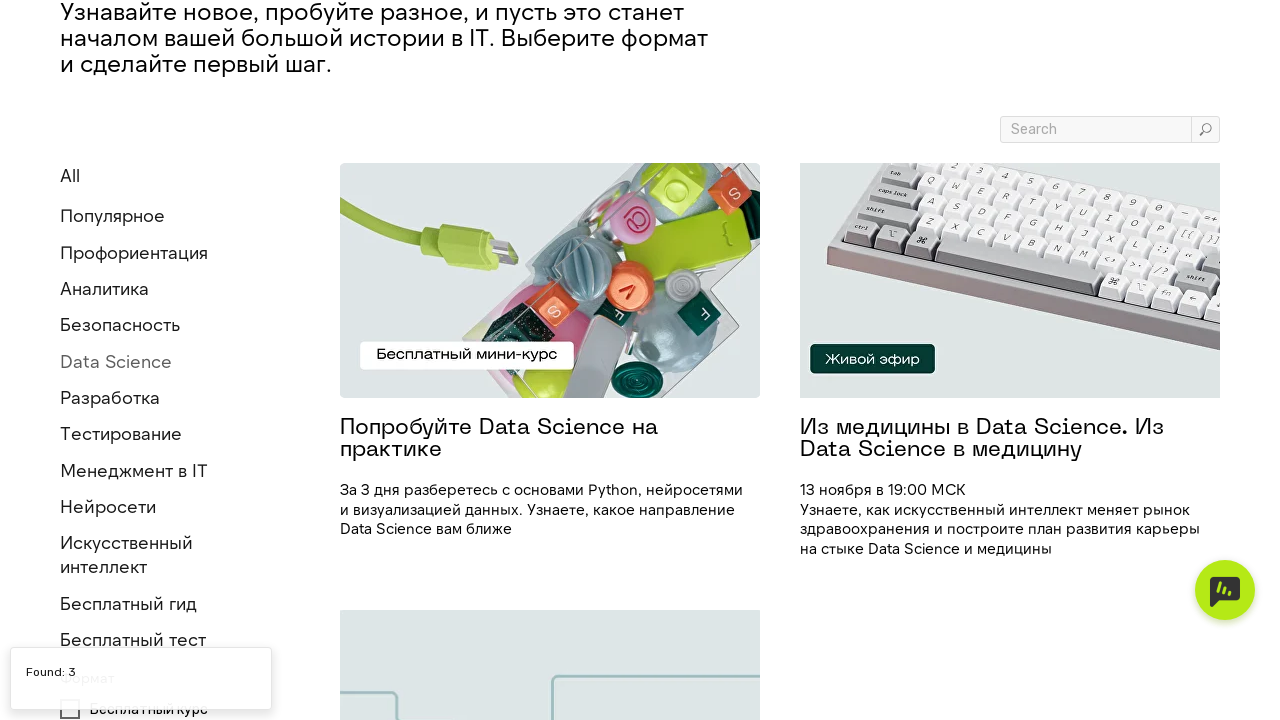